Verifies UI elements on the NextBaseCRM login page, including the "Remember me" checkbox label text and the "Forgot password" link text and href attribute.

Starting URL: https://login1.nextbasecrm.com/

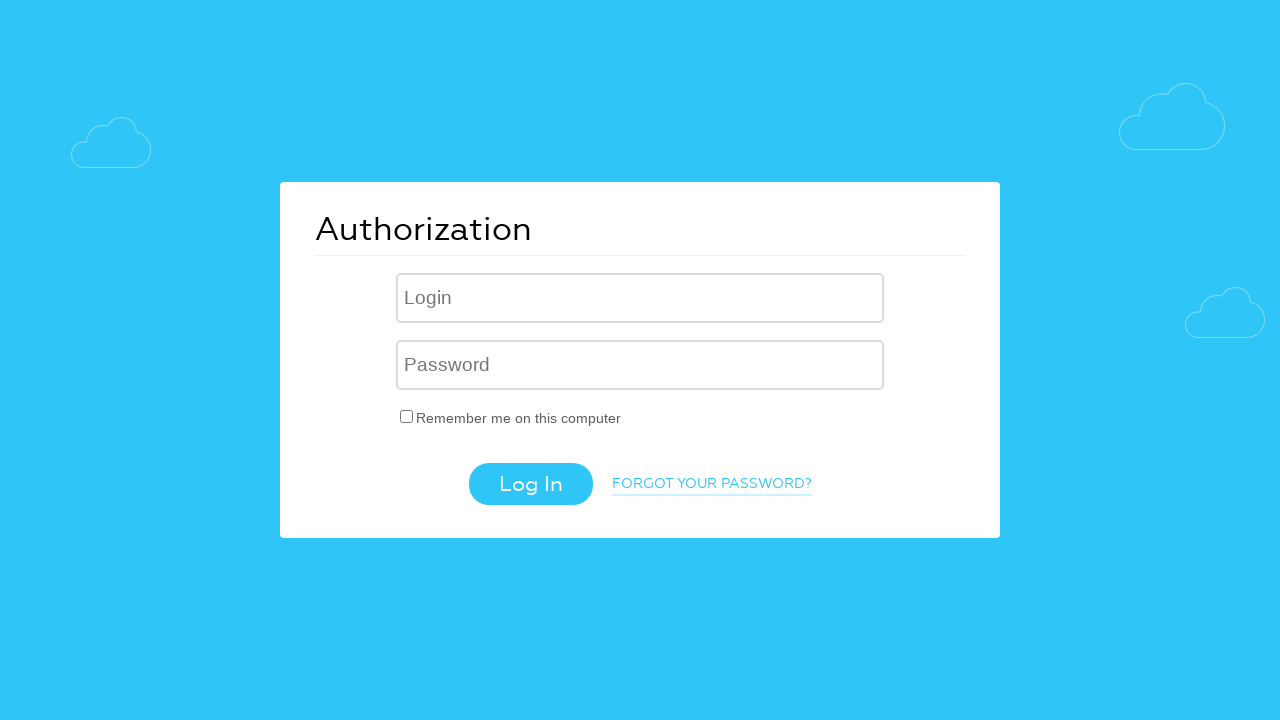

Retrieved 'Remember me' checkbox label text
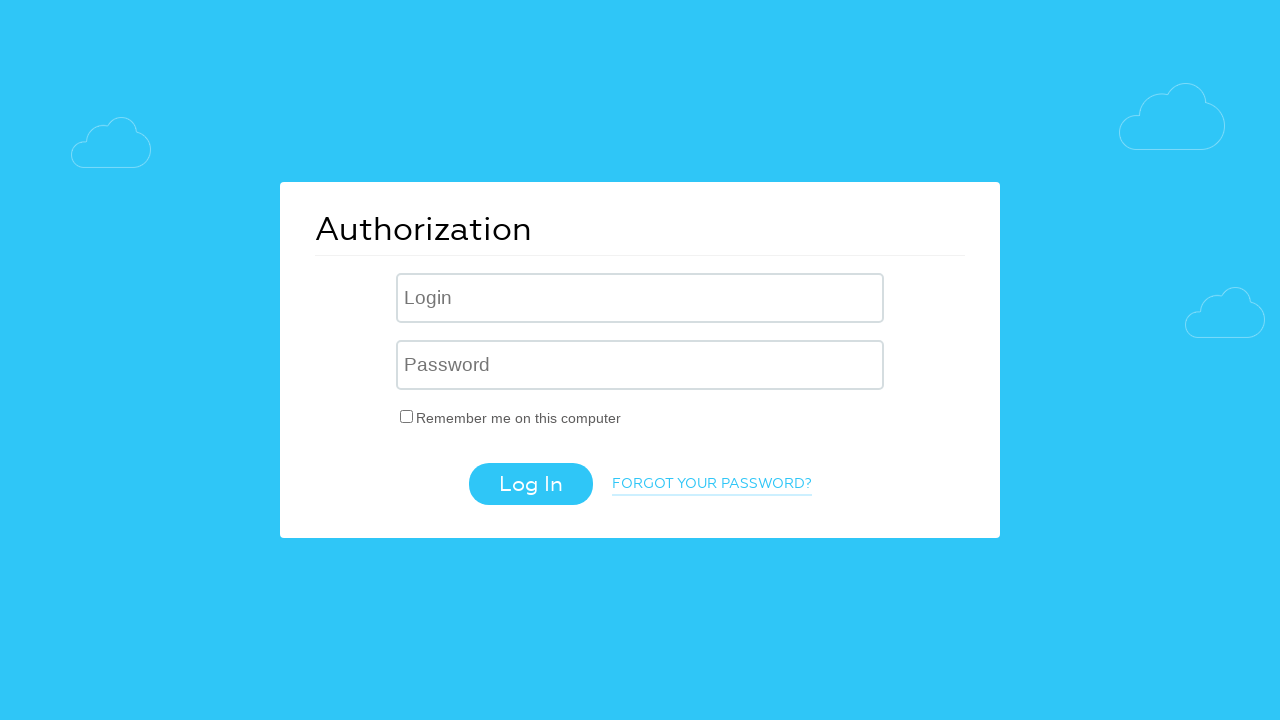

Verified 'Remember me on this computer' text is present in label
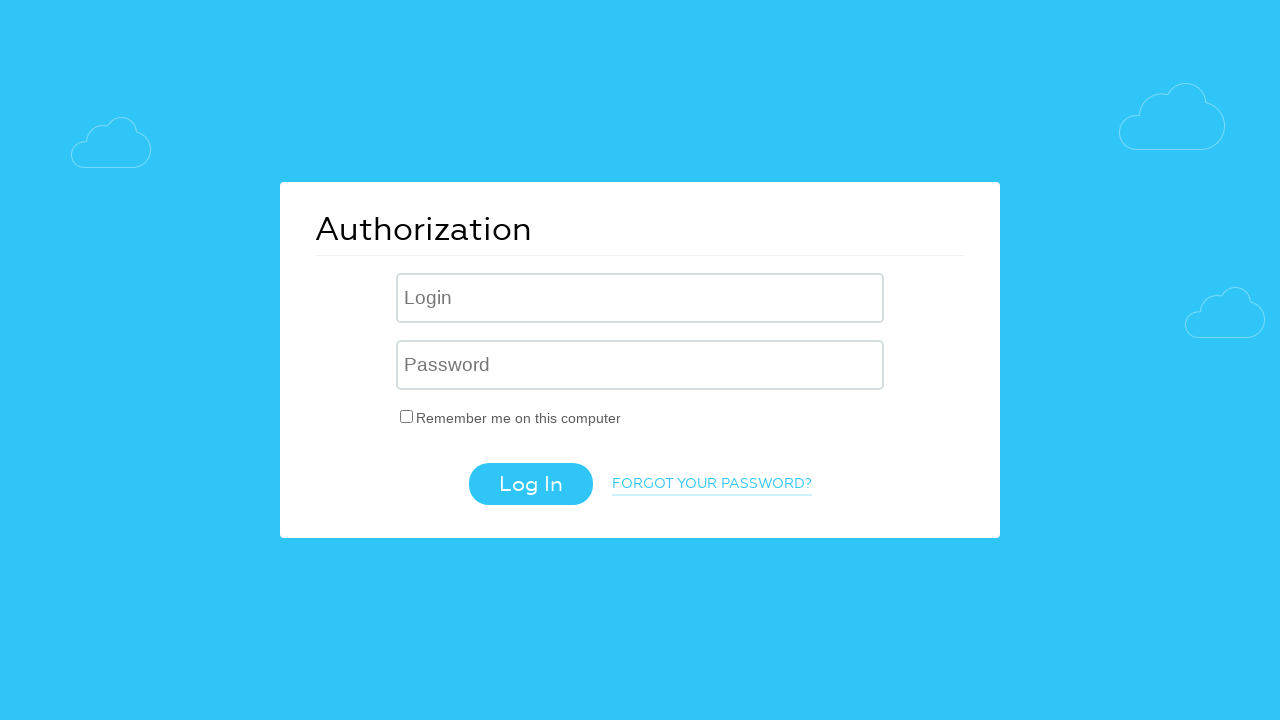

Retrieved 'Forgot password' link text
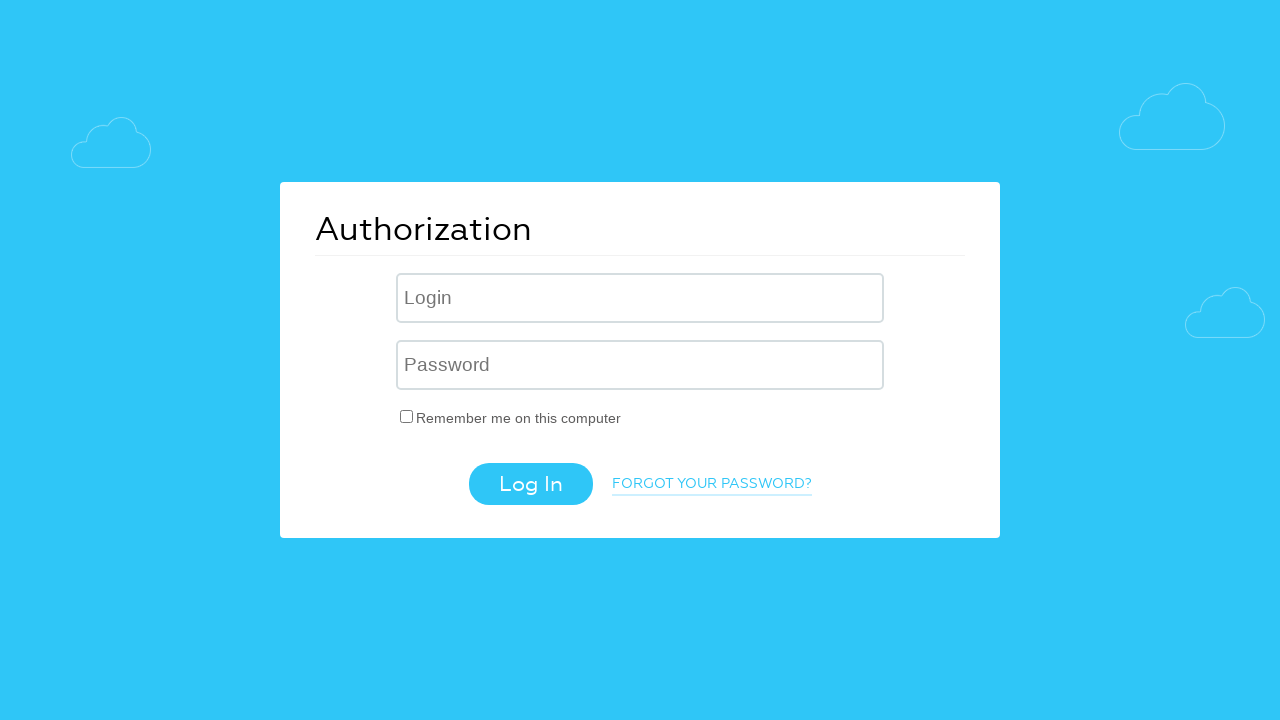

Verified 'Forgot your password?' text is present in link
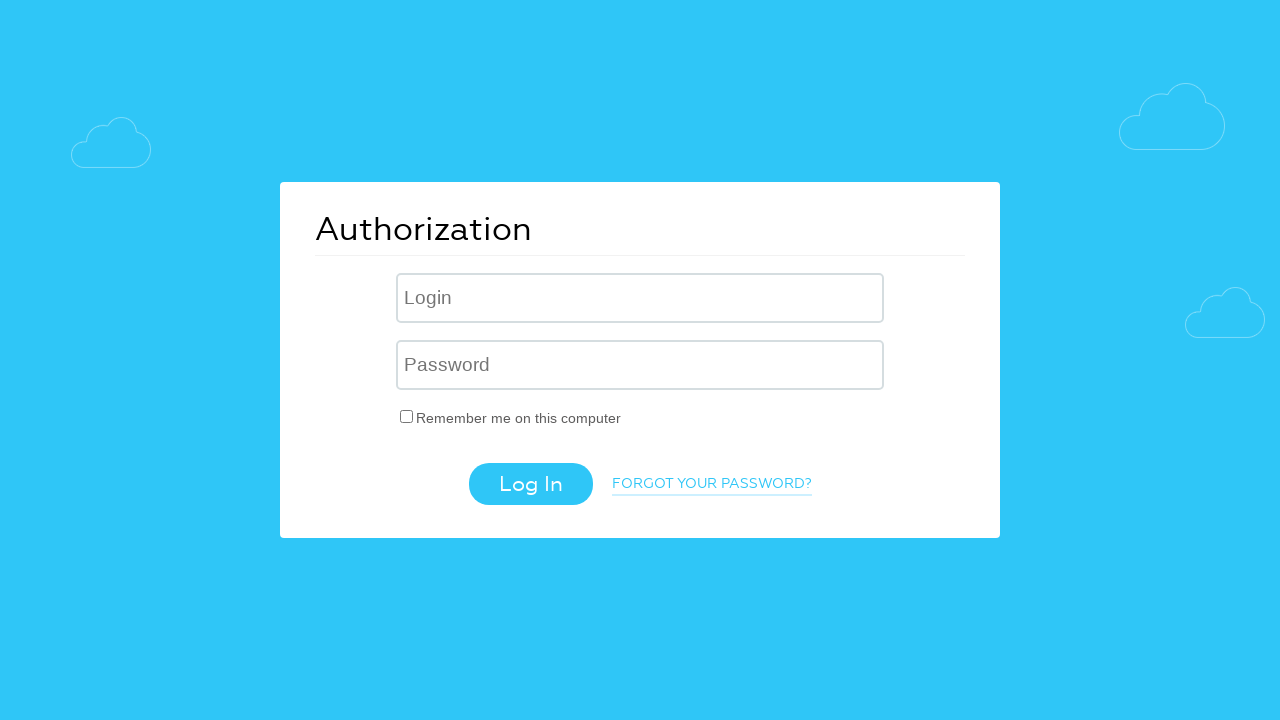

Retrieved href attribute from 'Forgot password' link
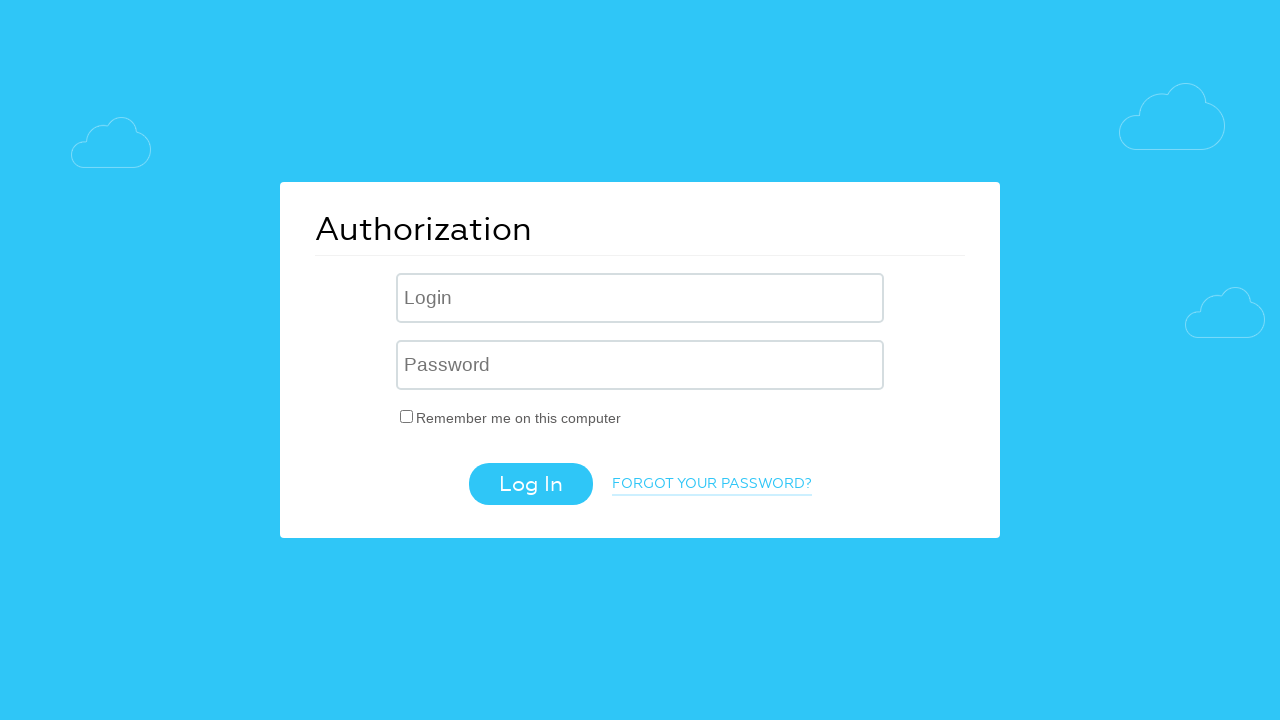

Verified href attribute contains 'forgot_password=yes' parameter
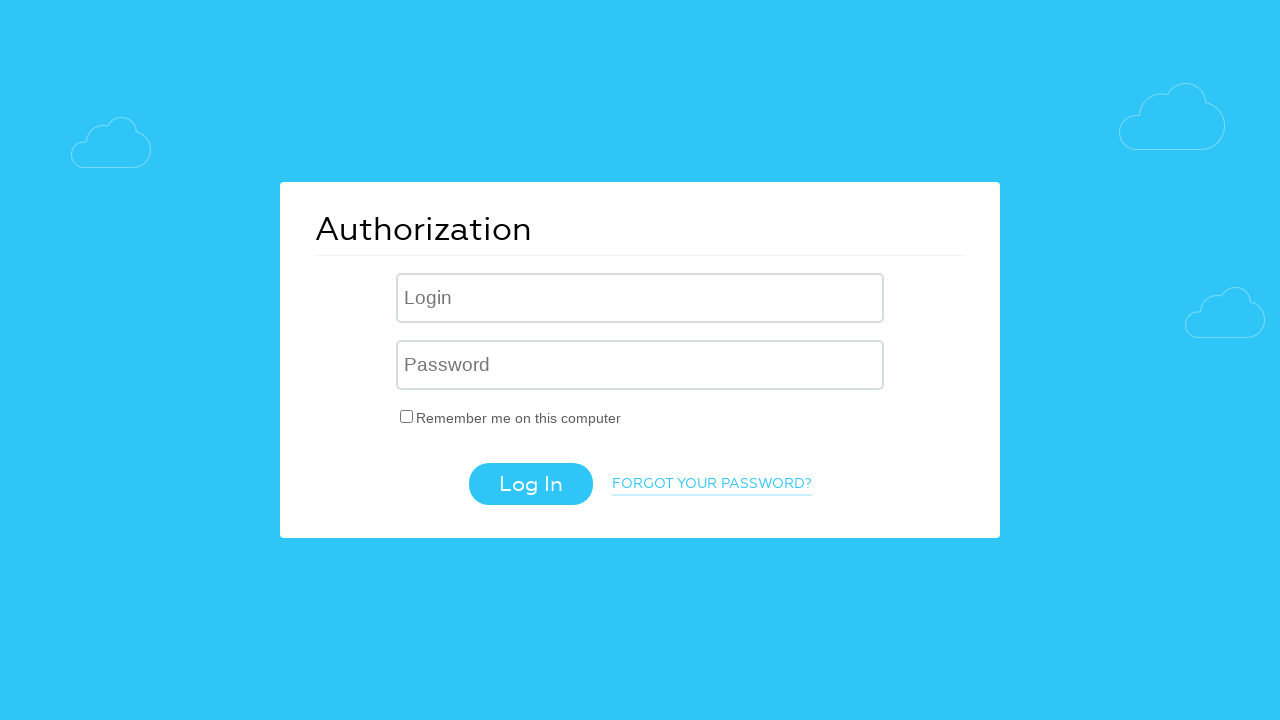

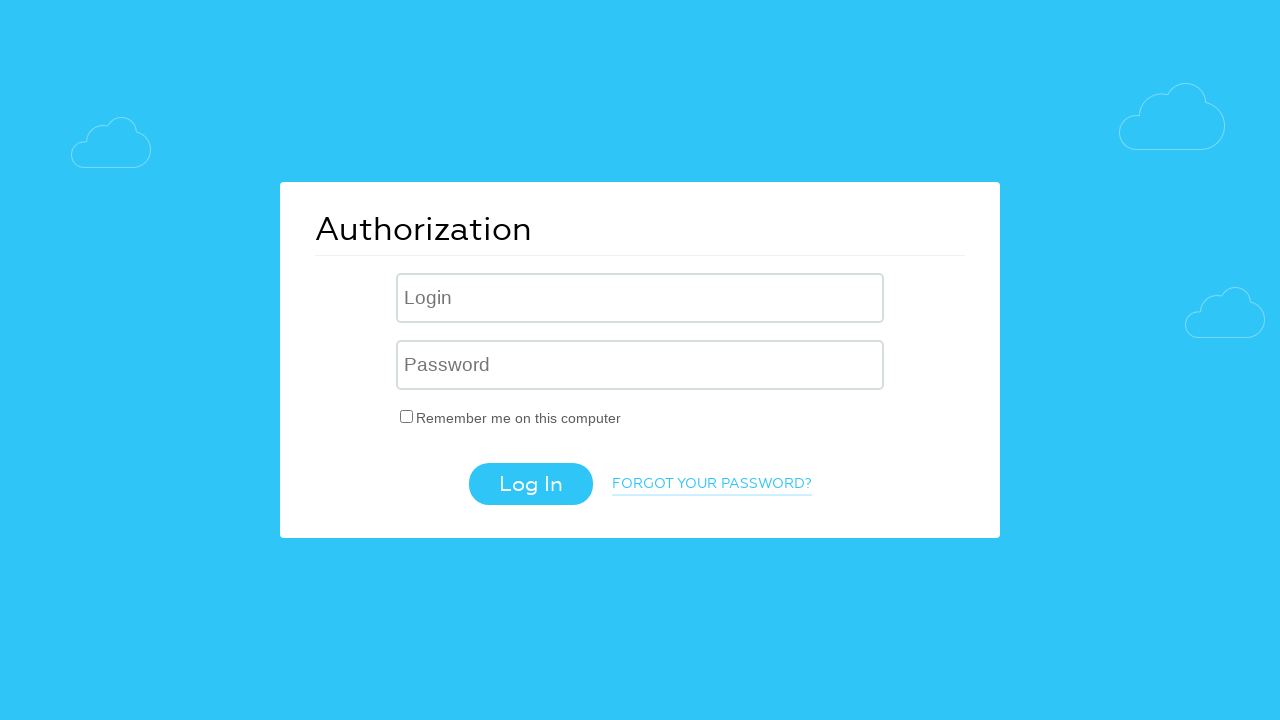